Tests a laminate flooring calculator by entering room dimensions (10x5m), laminate board dimensions (1500x184mm), pack quantity (20), price (750), bias (250), and wall distance (15), then verifies the result is displayed.

Starting URL: https://masterskayapola.ru/kalkulyator/laminata.html

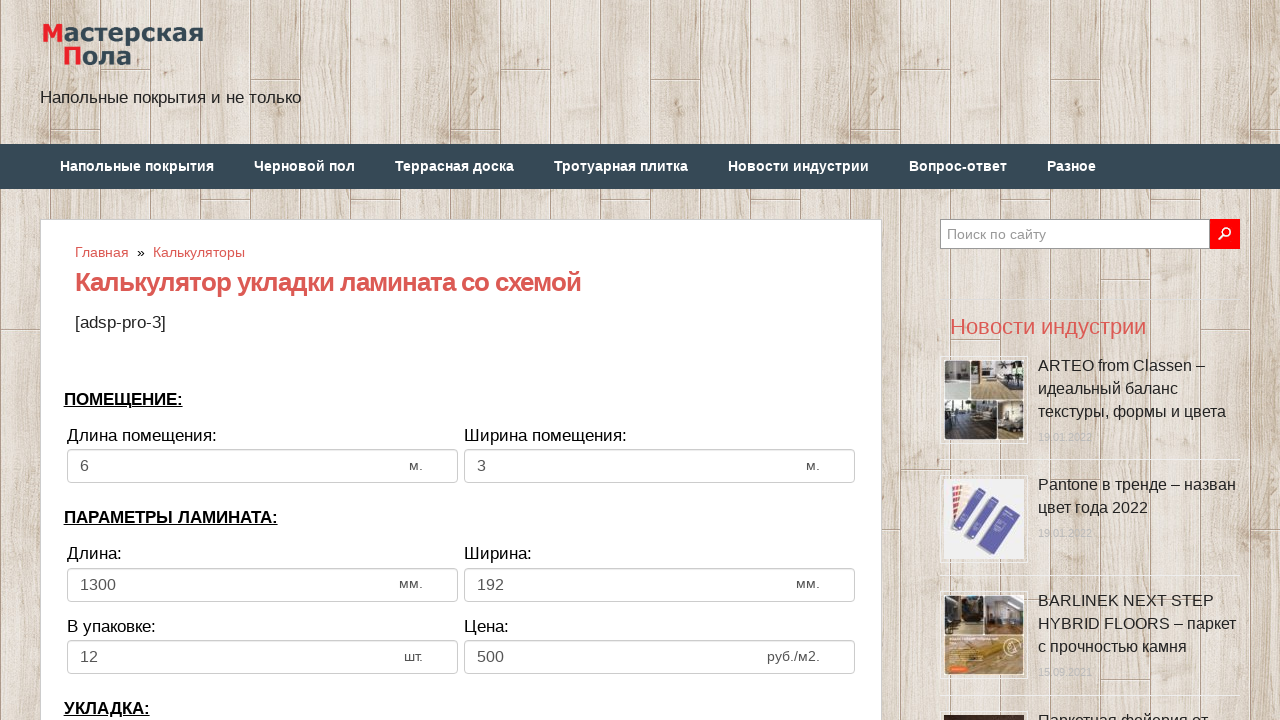

Clicked room width input field at (262, 466) on input[name='calc_roomwidth']
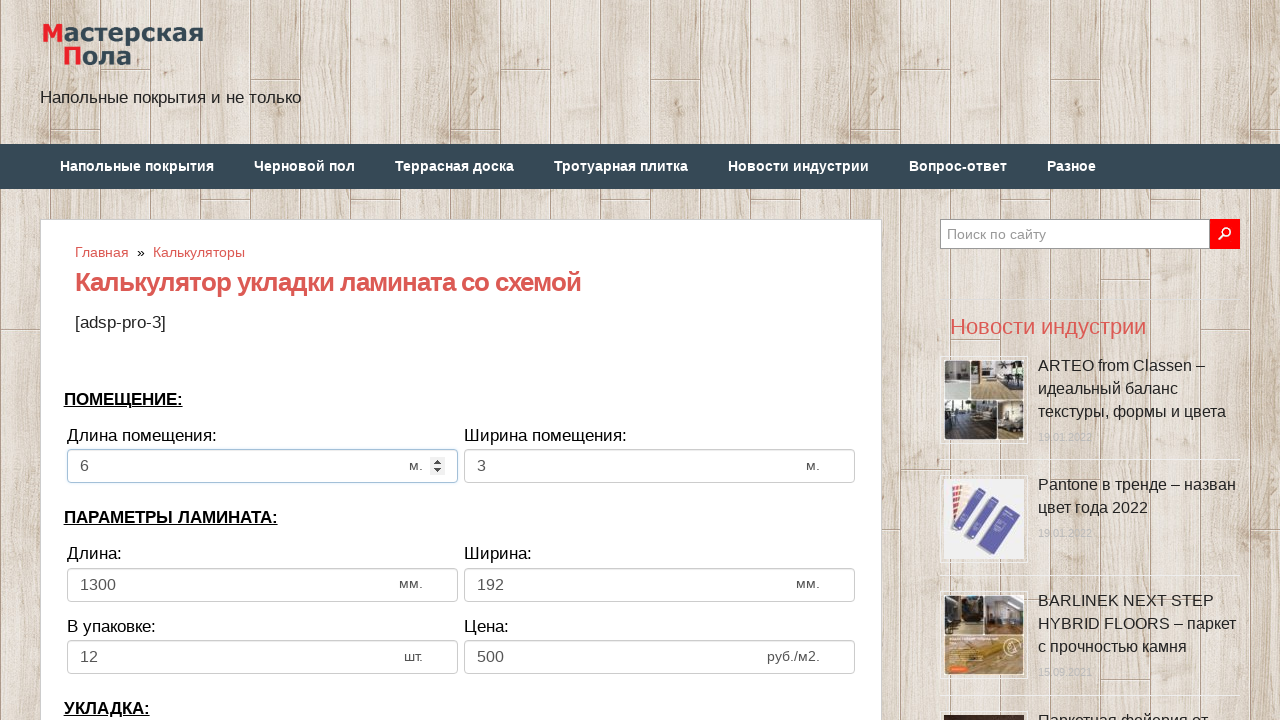

Filled room width with 10 meters on input[name='calc_roomwidth']
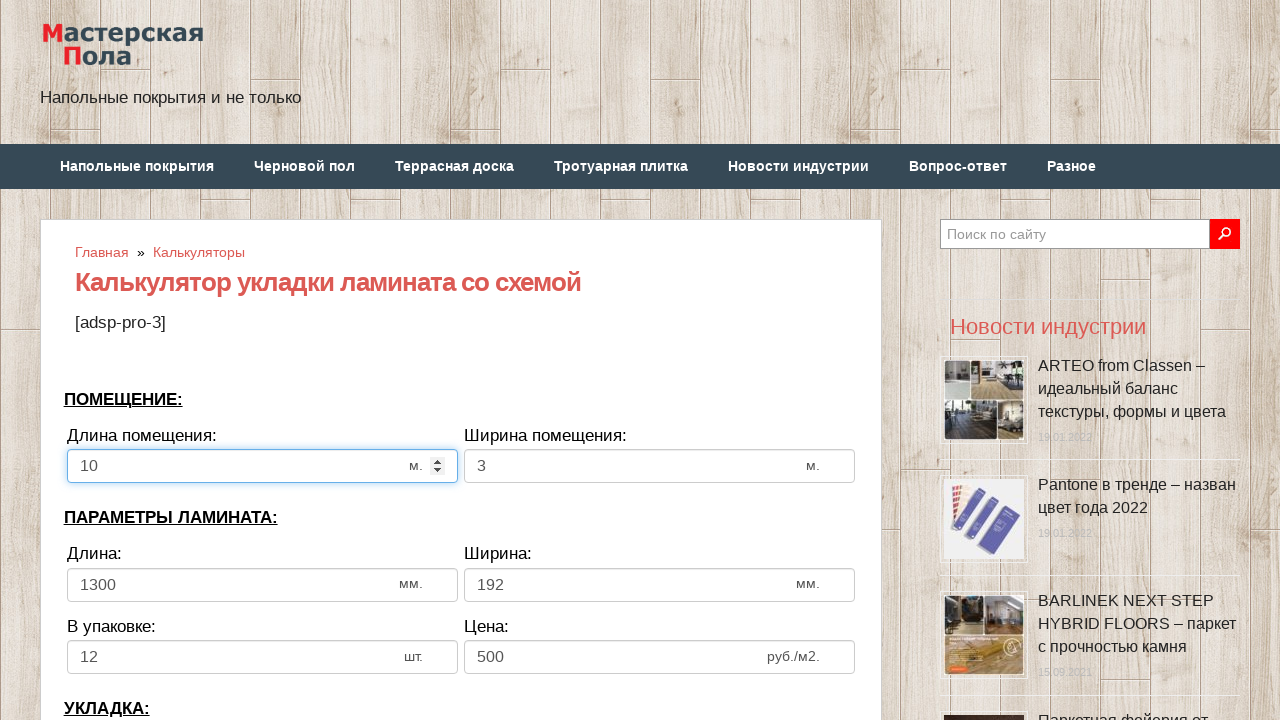

Pressed Enter to confirm room width on input[name='calc_roomwidth']
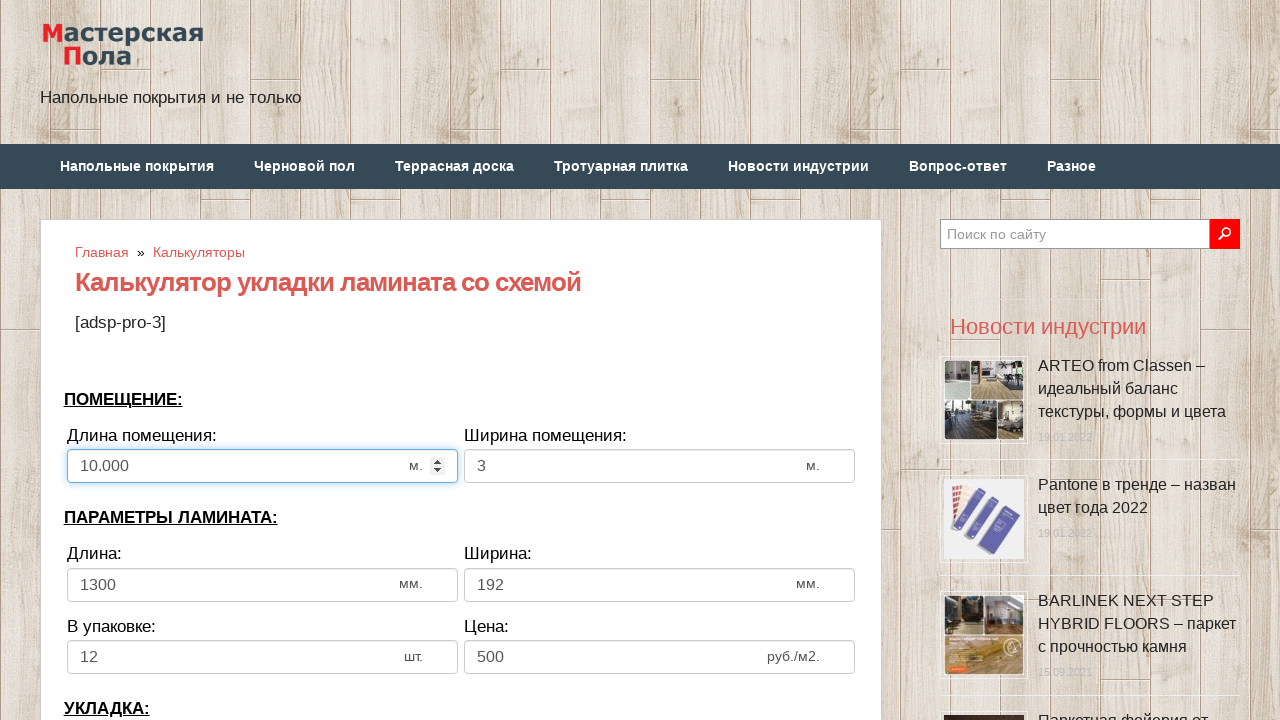

Clicked room height input field at (660, 466) on input[name='calc_roomheight']
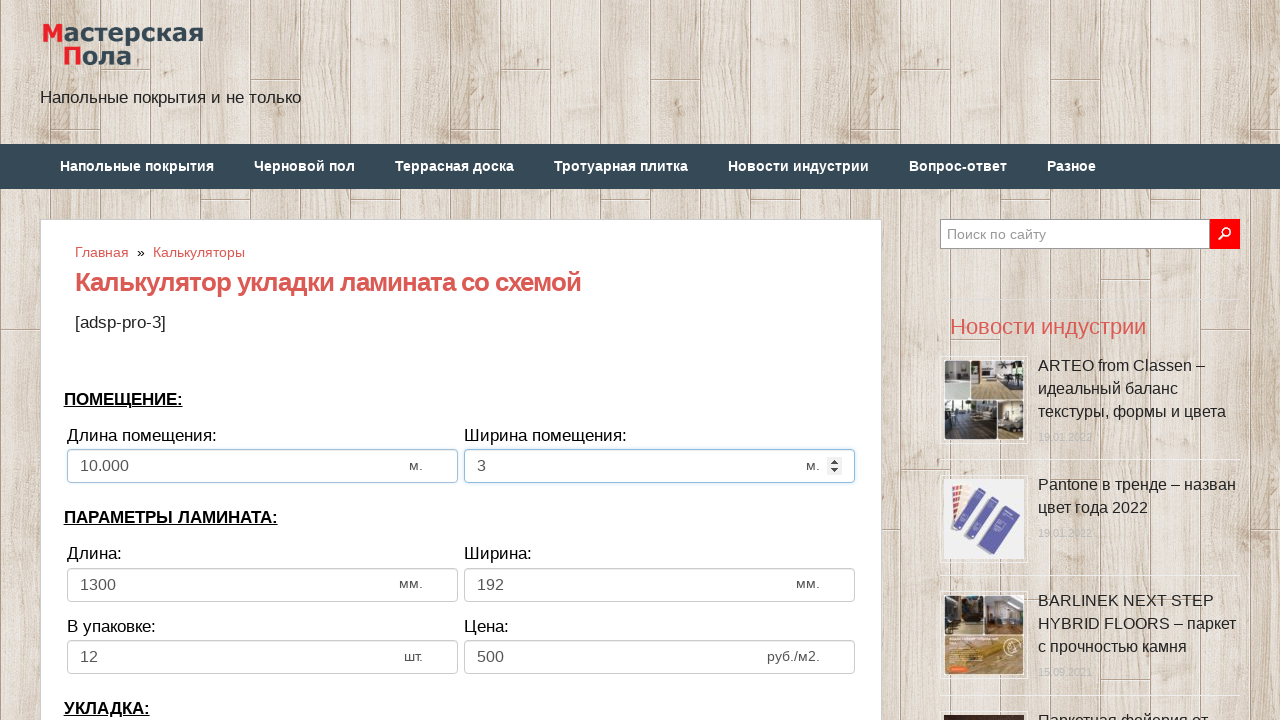

Filled room height with 5 meters on input[name='calc_roomheight']
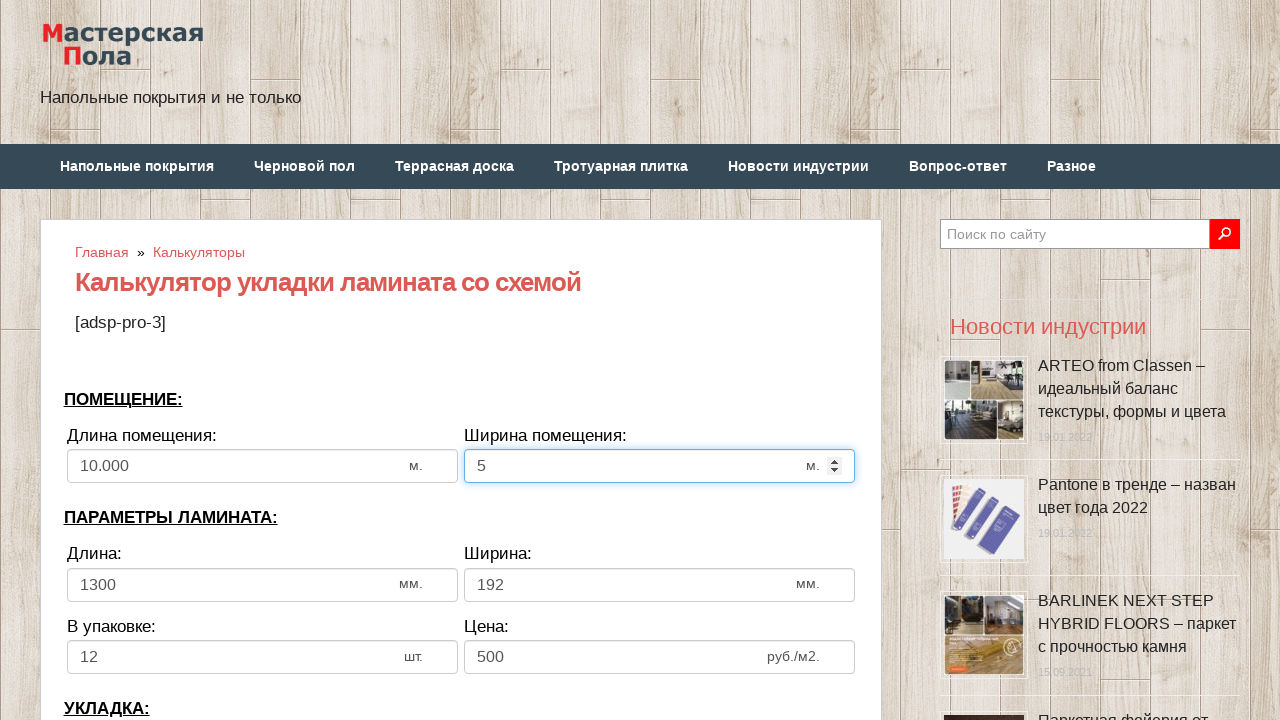

Pressed Enter to confirm room height on input[name='calc_roomheight']
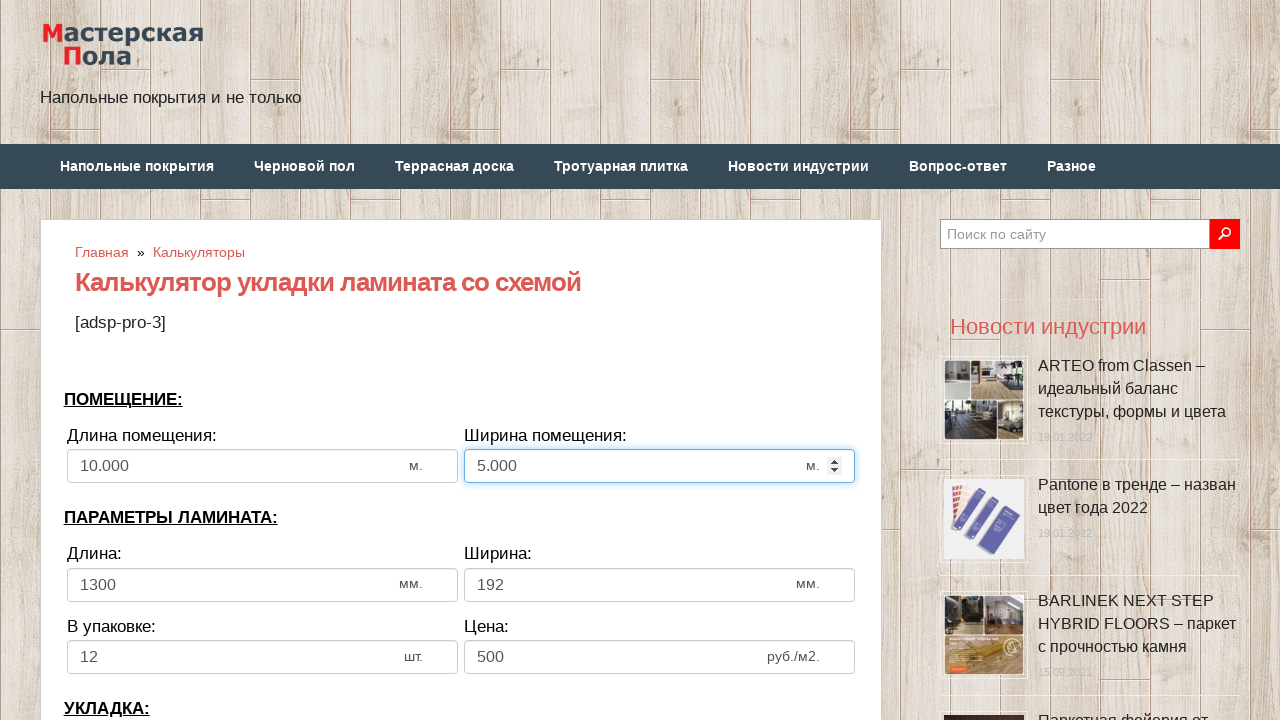

Clicked laminate width input field at (262, 585) on input[name='calc_lamwidth']
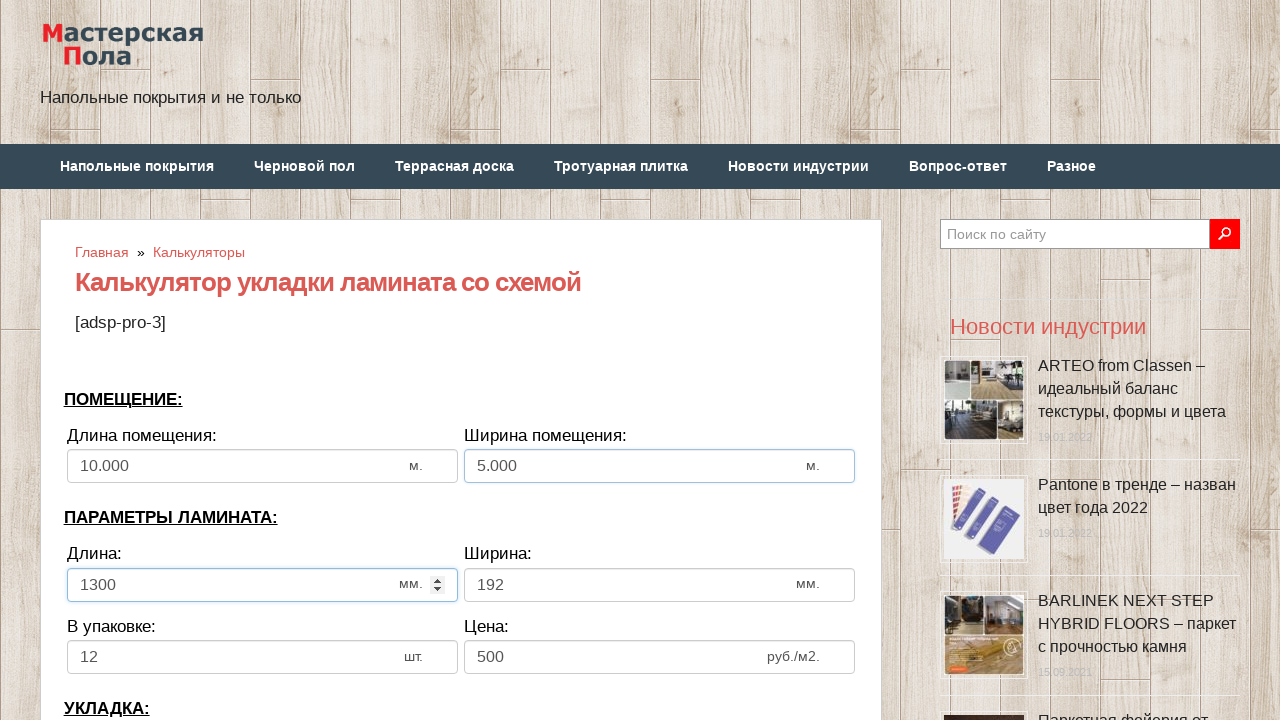

Filled laminate width with 1500 mm on input[name='calc_lamwidth']
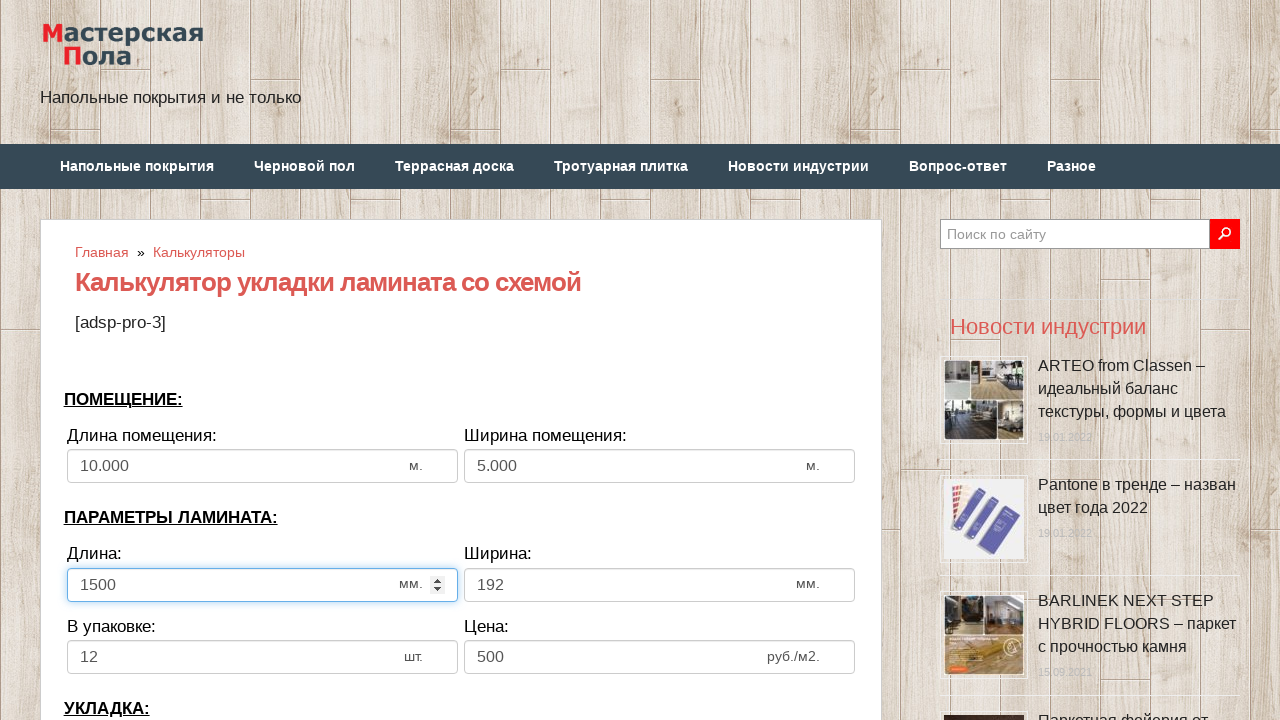

Pressed Enter to confirm laminate width on input[name='calc_lamwidth']
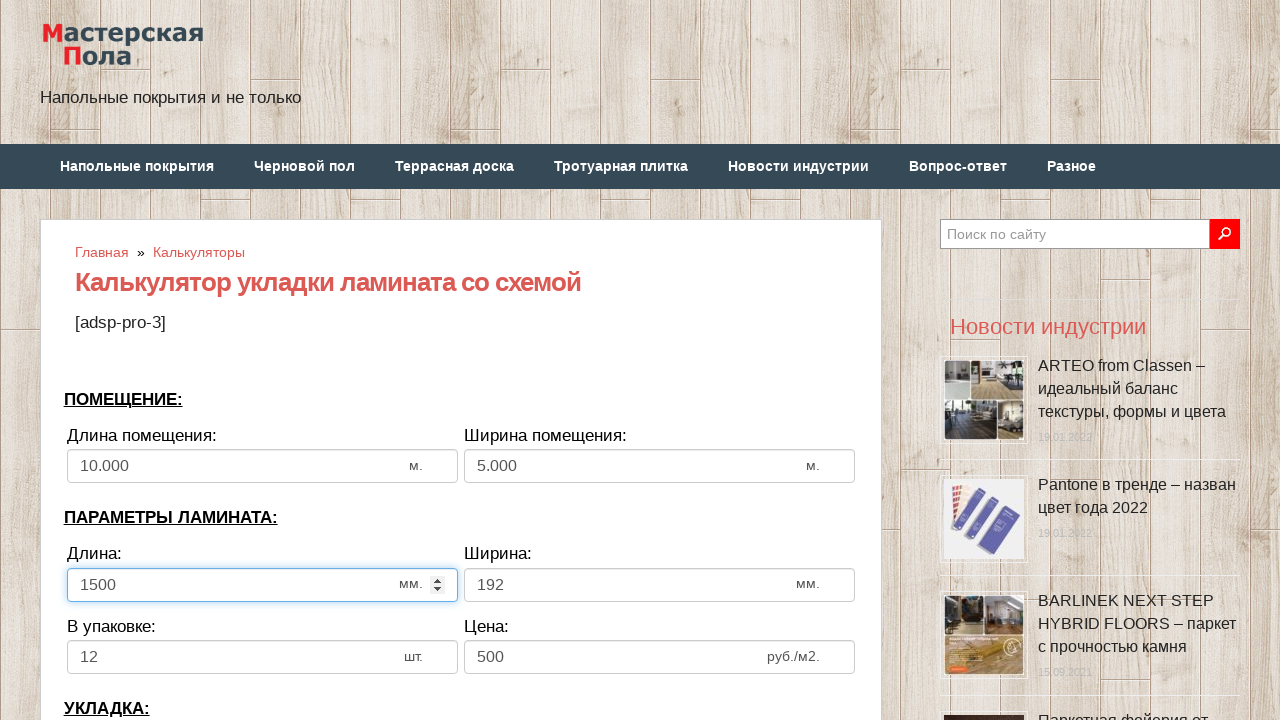

Clicked laminate height input field at (660, 585) on input[name='calc_lamheight']
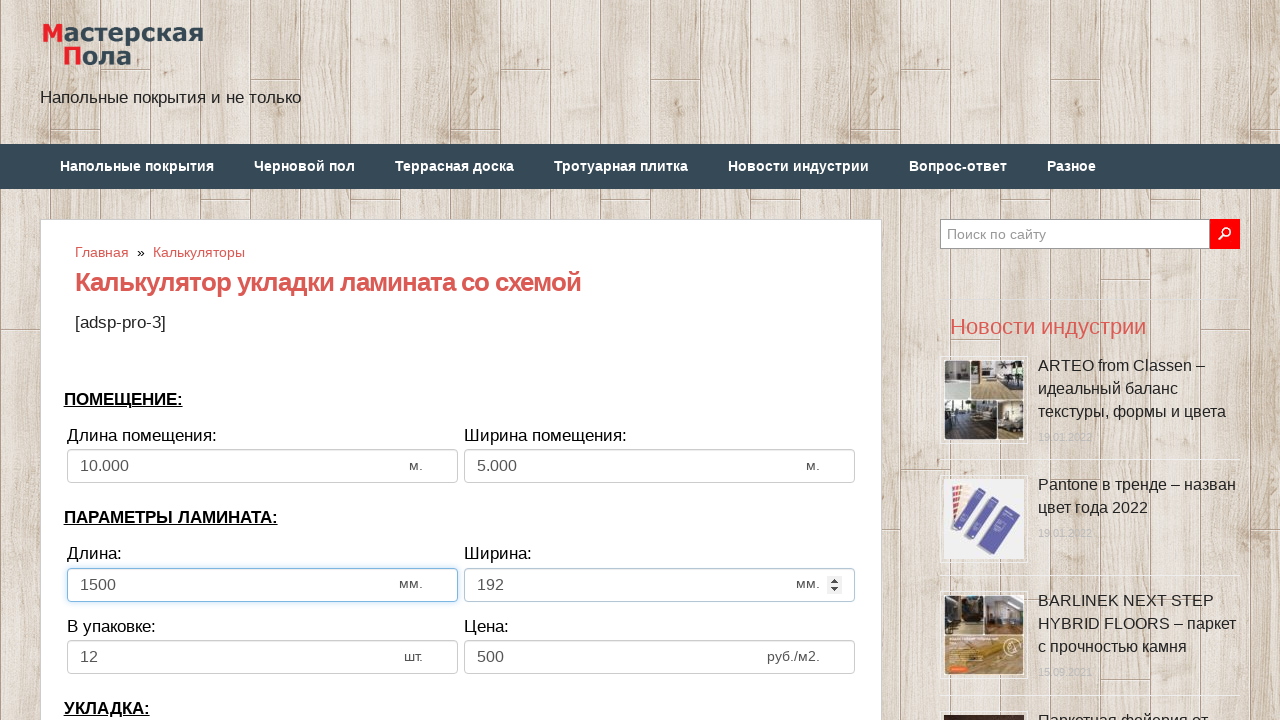

Filled laminate height with 184 mm on input[name='calc_lamheight']
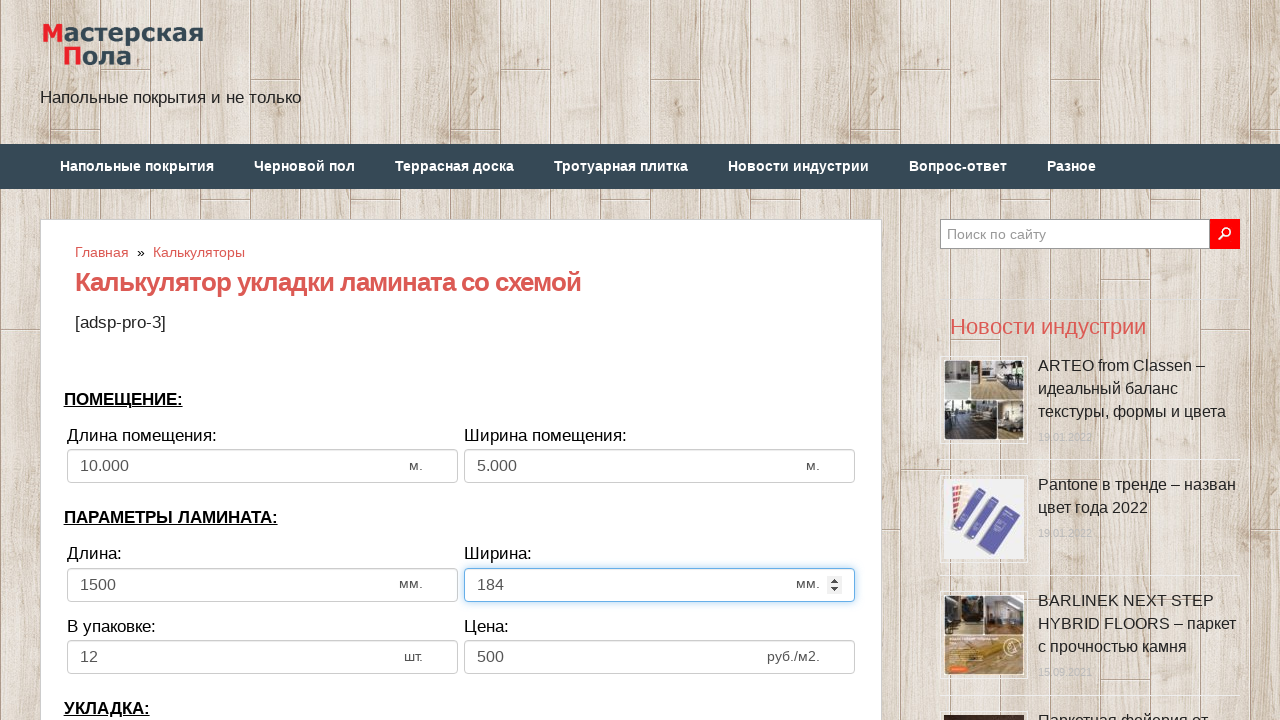

Pressed Enter to confirm laminate height on input[name='calc_lamheight']
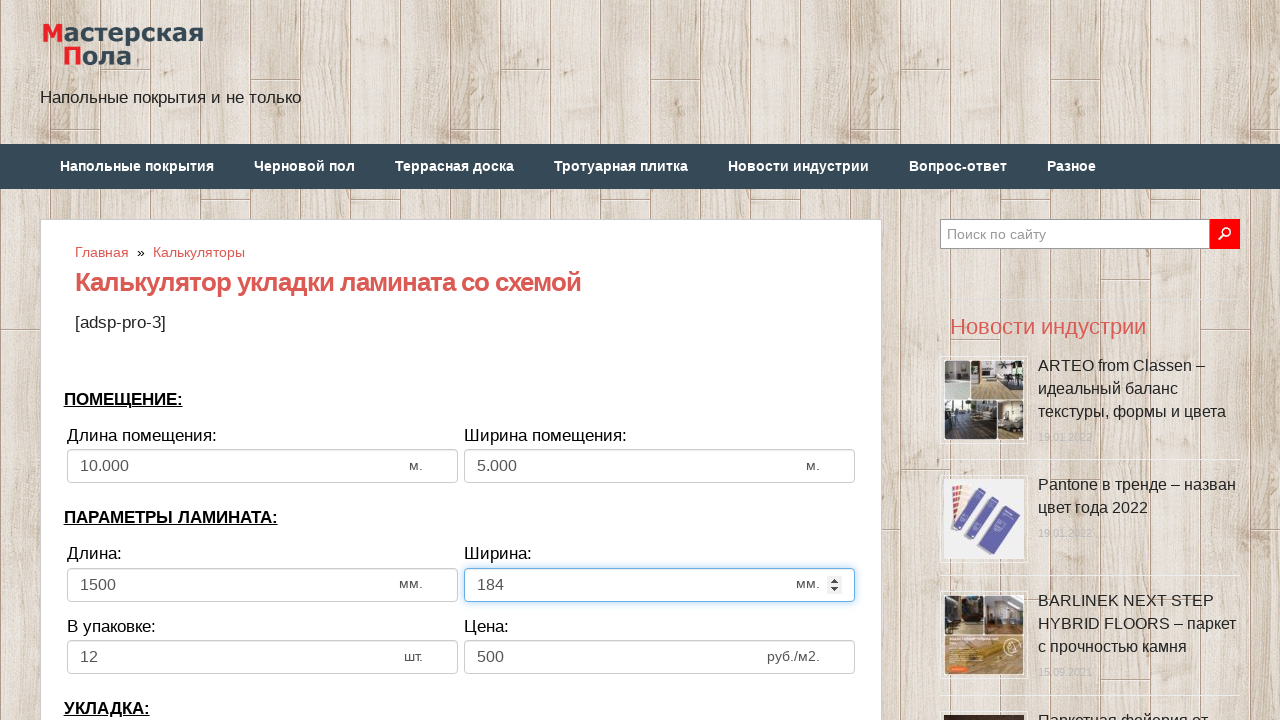

Clicked pieces in pack input field at (262, 657) on input[name='calc_inpack']
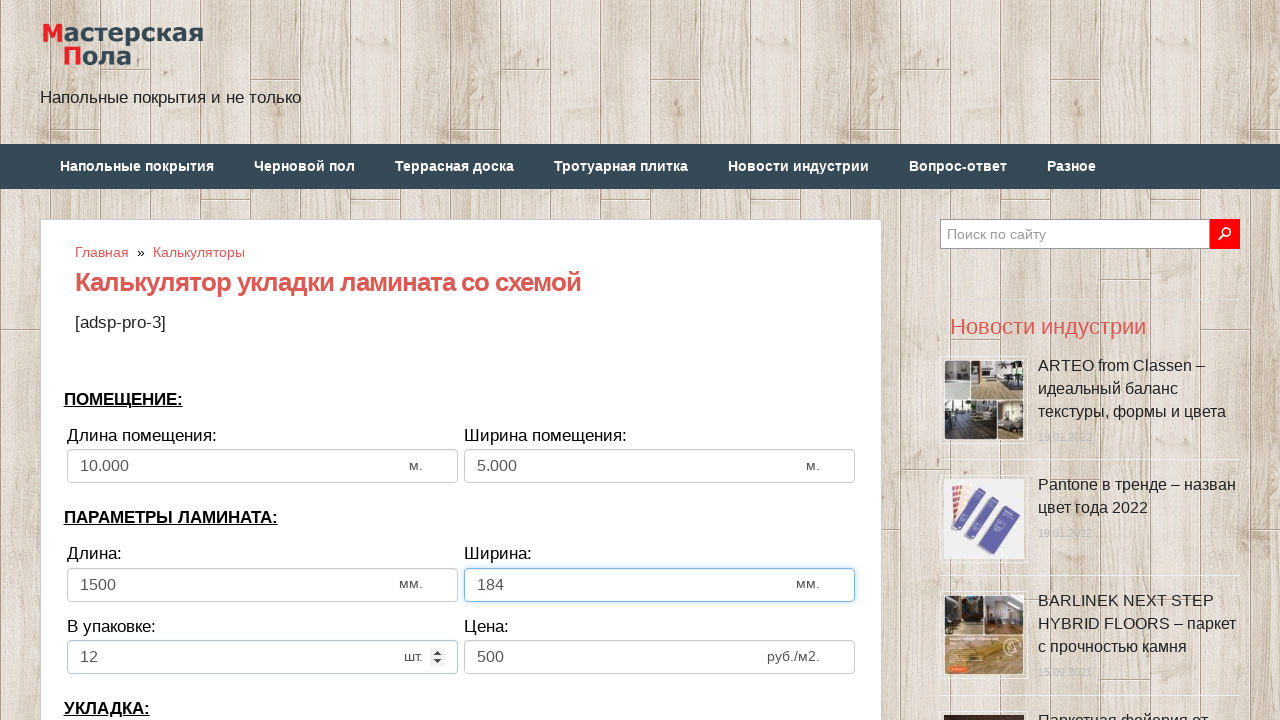

Filled pieces in pack with 20 on input[name='calc_inpack']
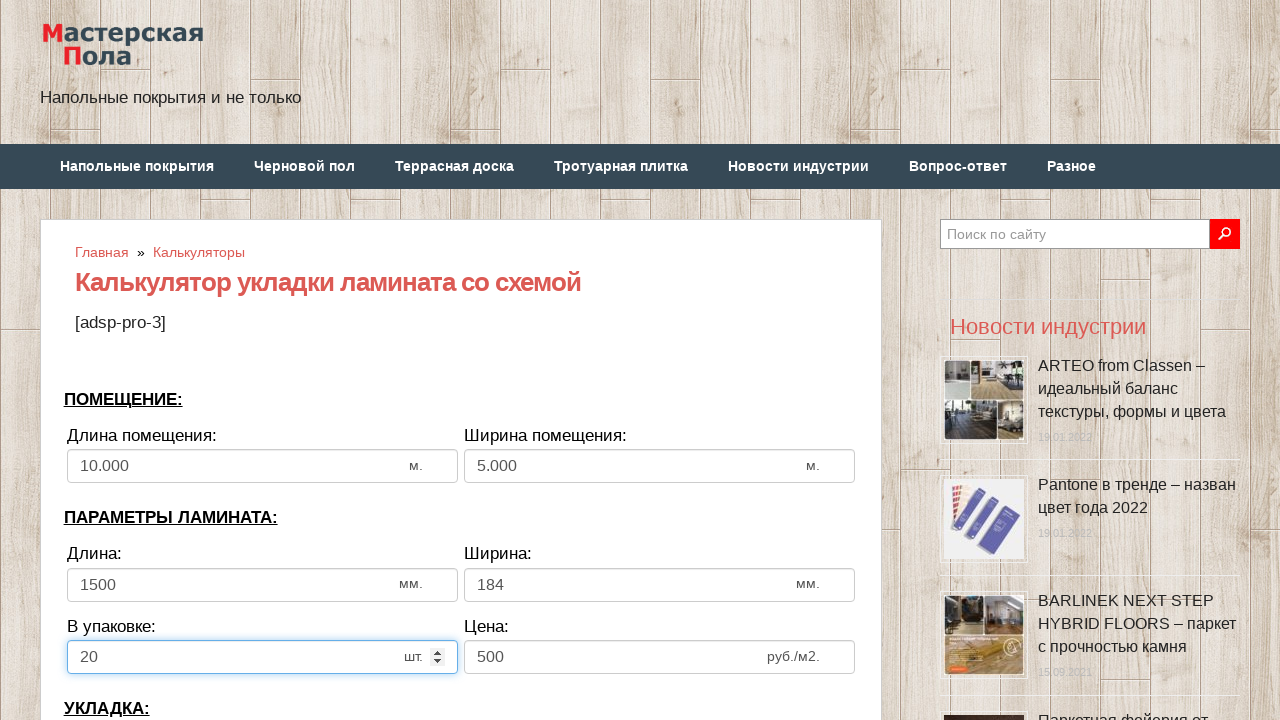

Pressed Enter to confirm pieces in pack on input[name='calc_inpack']
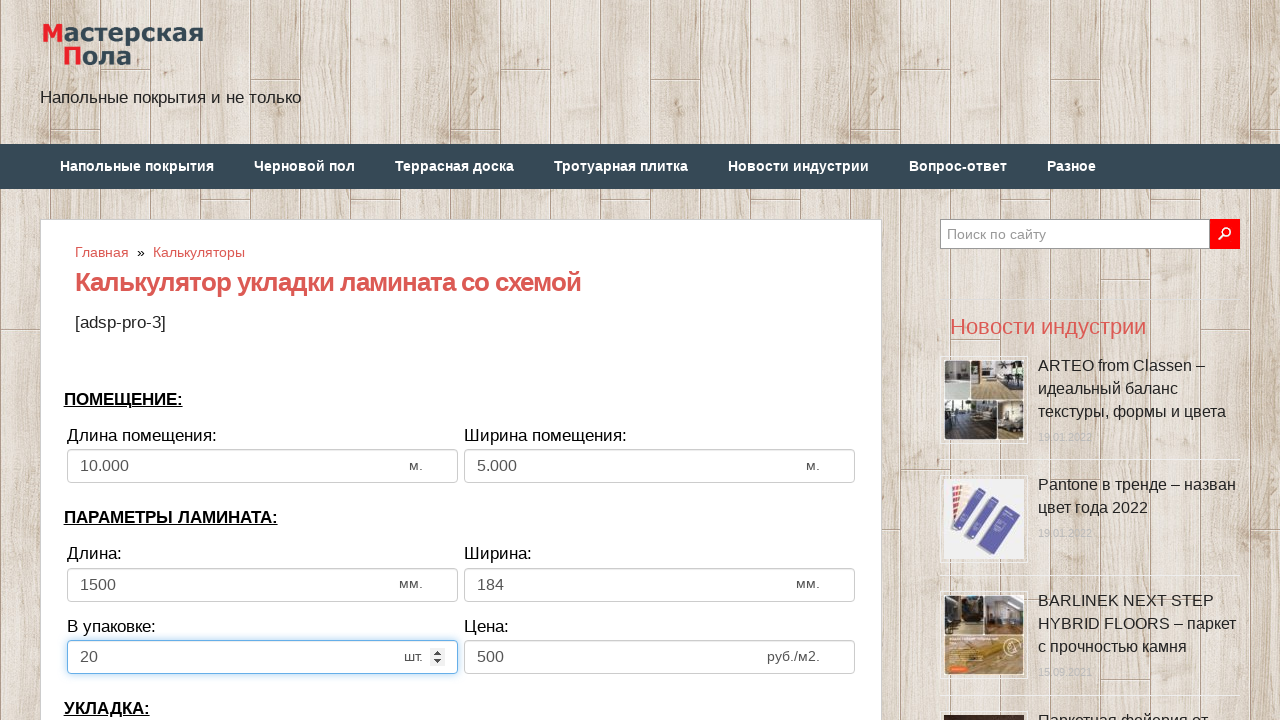

Clicked price input field at (660, 657) on input[name='calc_price']
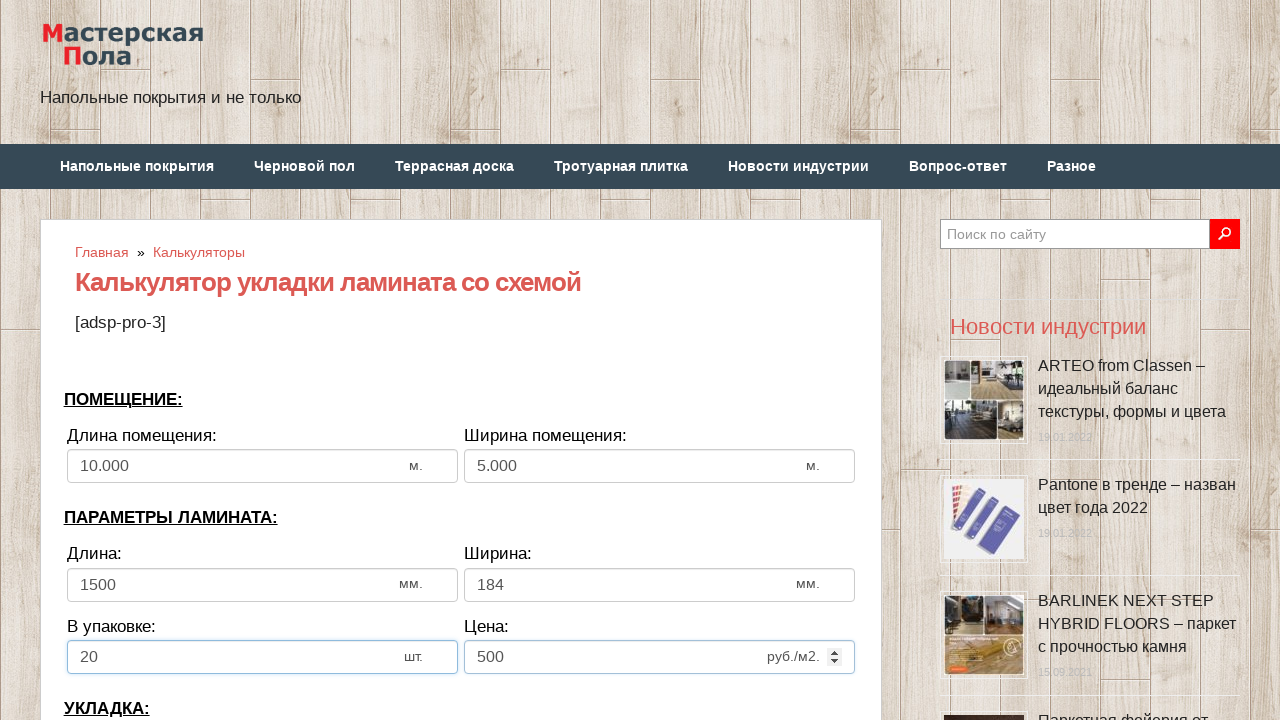

Filled price with 750 on input[name='calc_price']
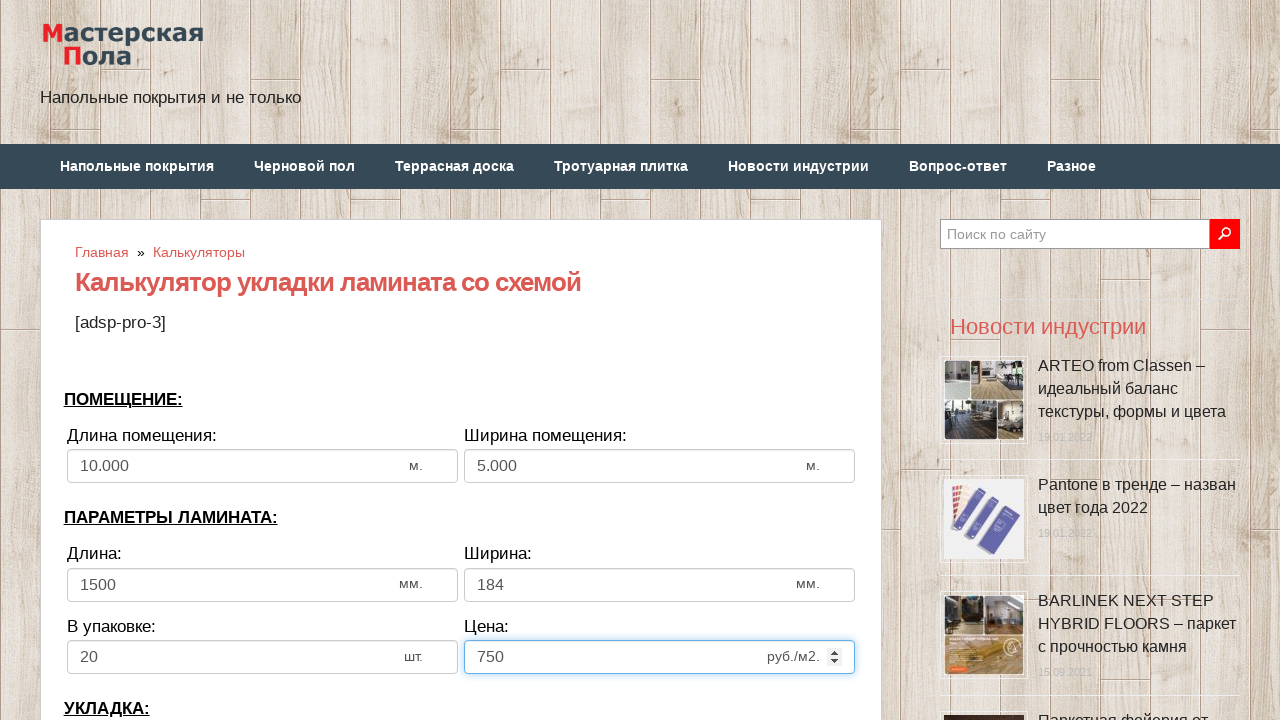

Pressed Enter to confirm price on input[name='calc_price']
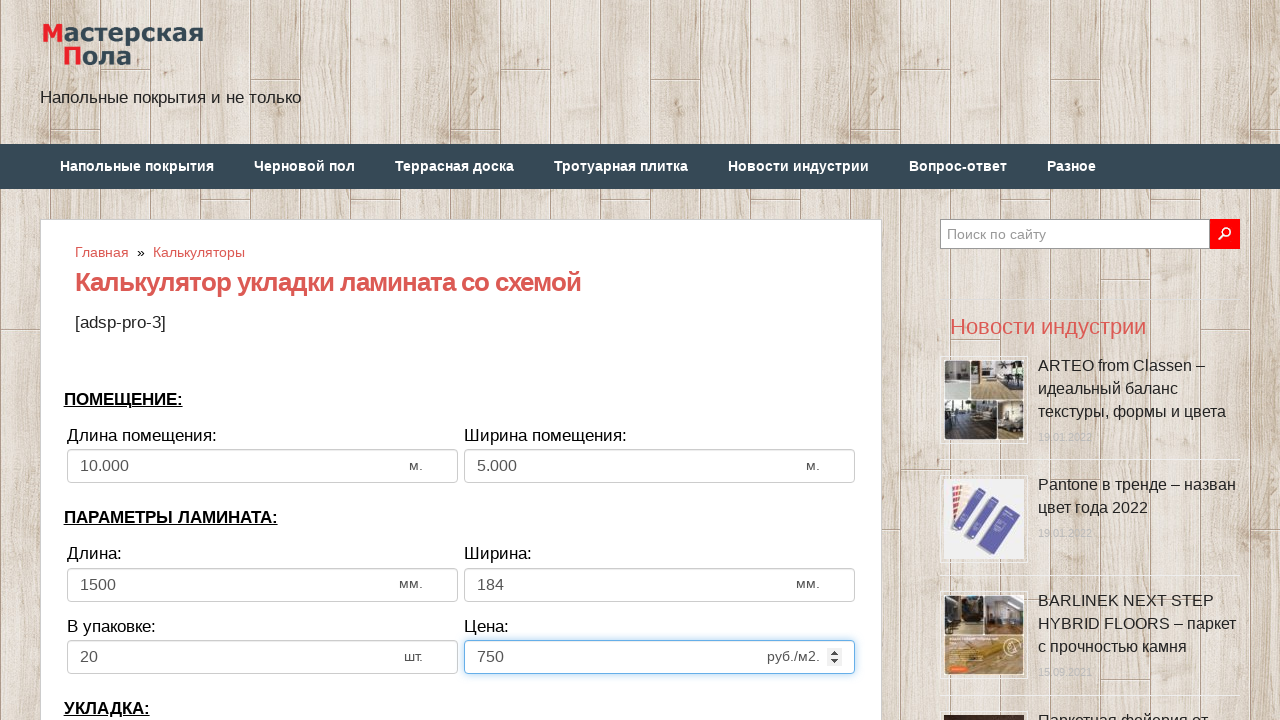

Clicked bias input field at (262, 361) on input[name='calc_bias']
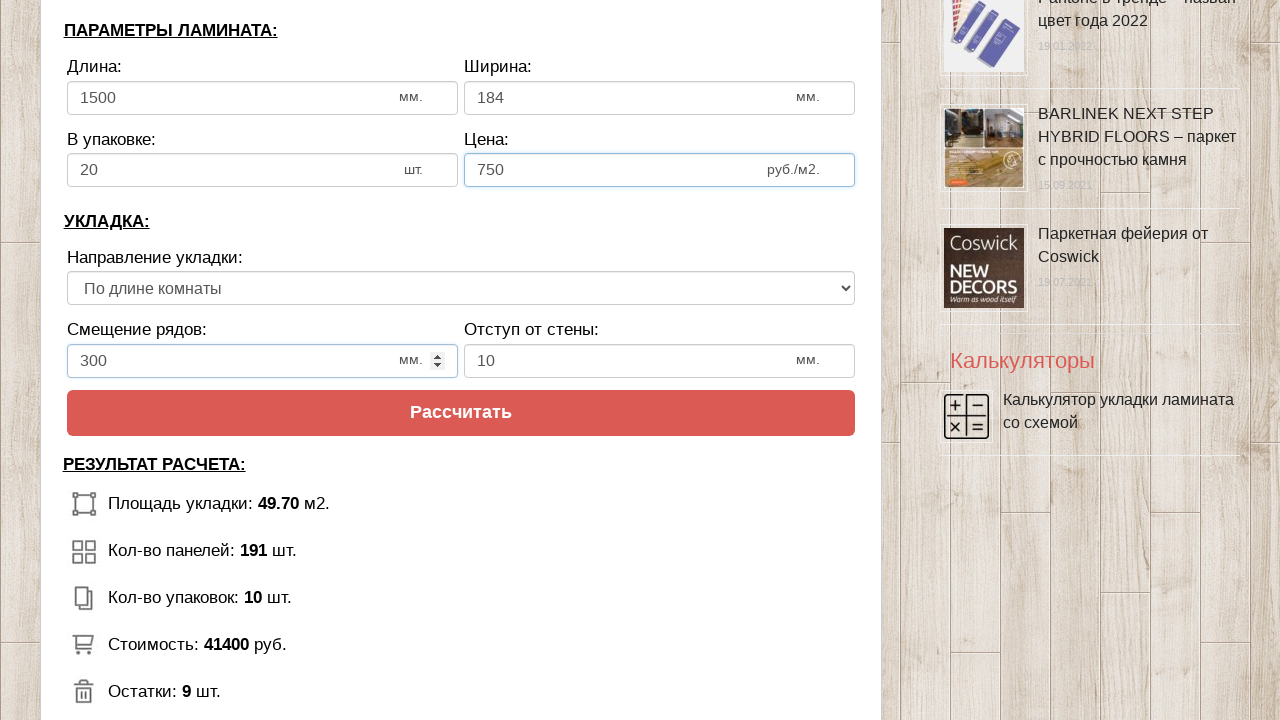

Filled bias with 250 on input[name='calc_bias']
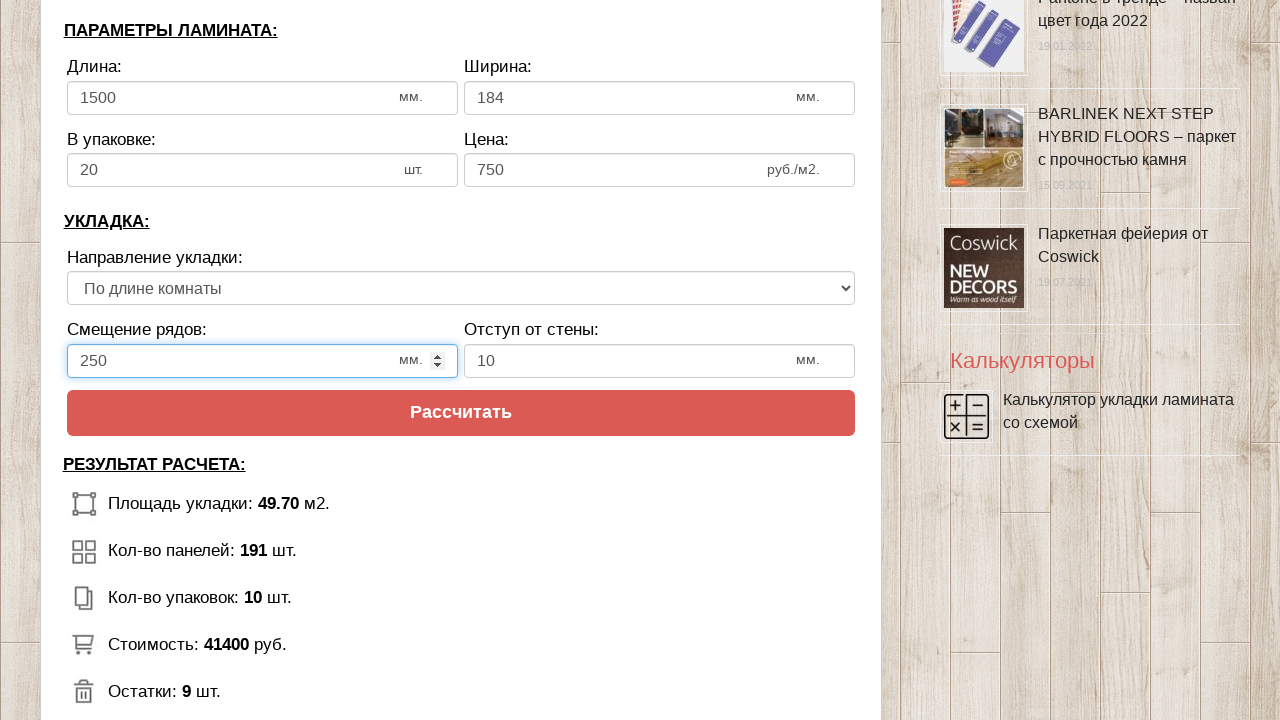

Pressed Enter to confirm bias on input[name='calc_bias']
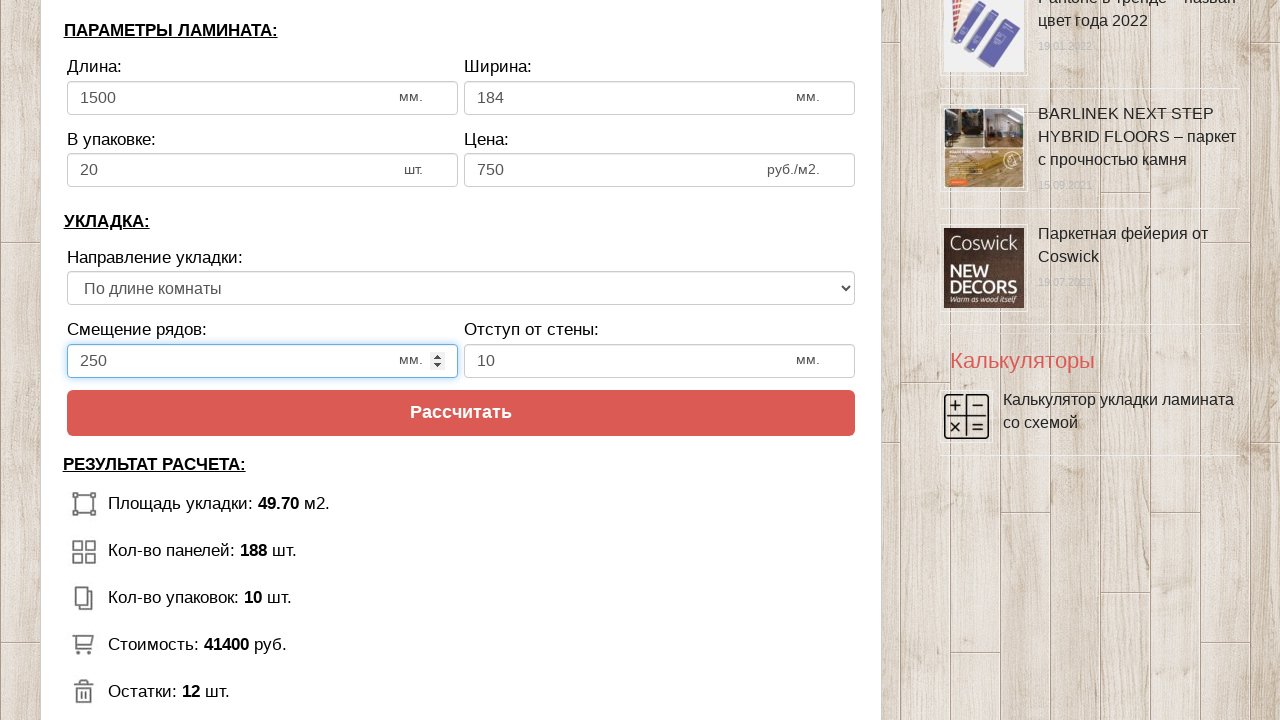

Clicked wall distance input field at (660, 361) on input[name='calc_walldist']
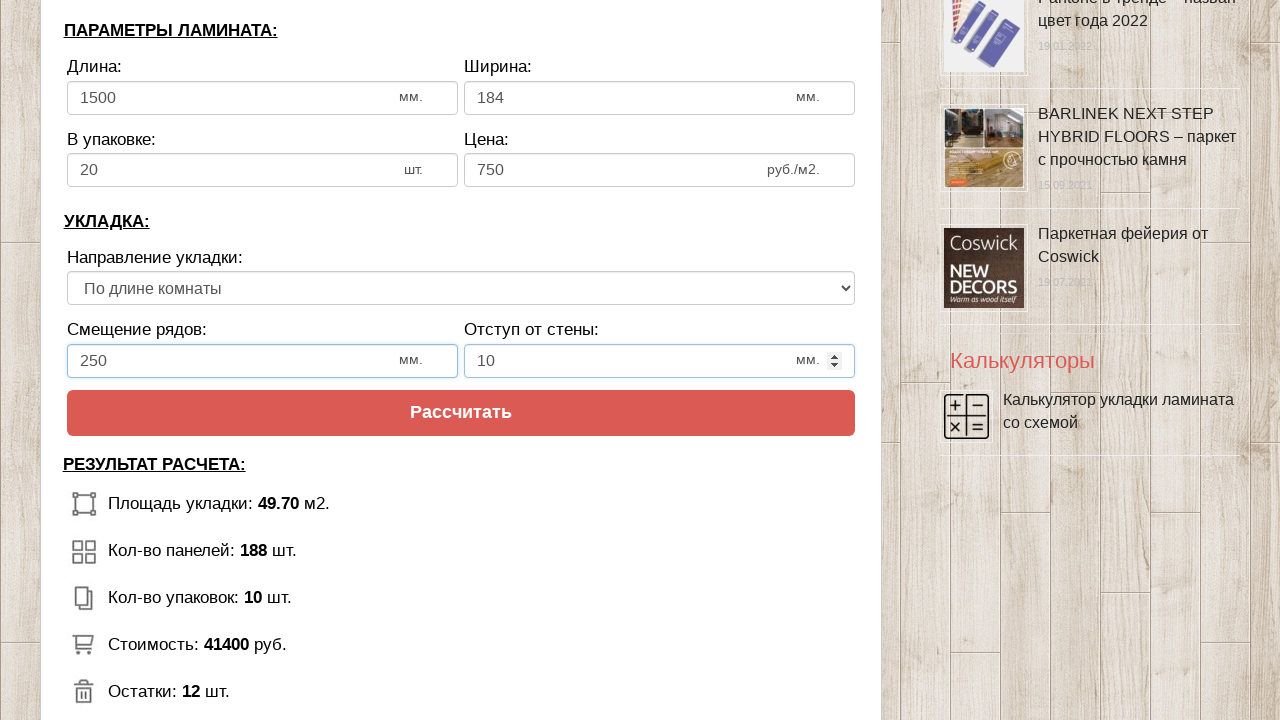

Filled wall distance with 15 on input[name='calc_walldist']
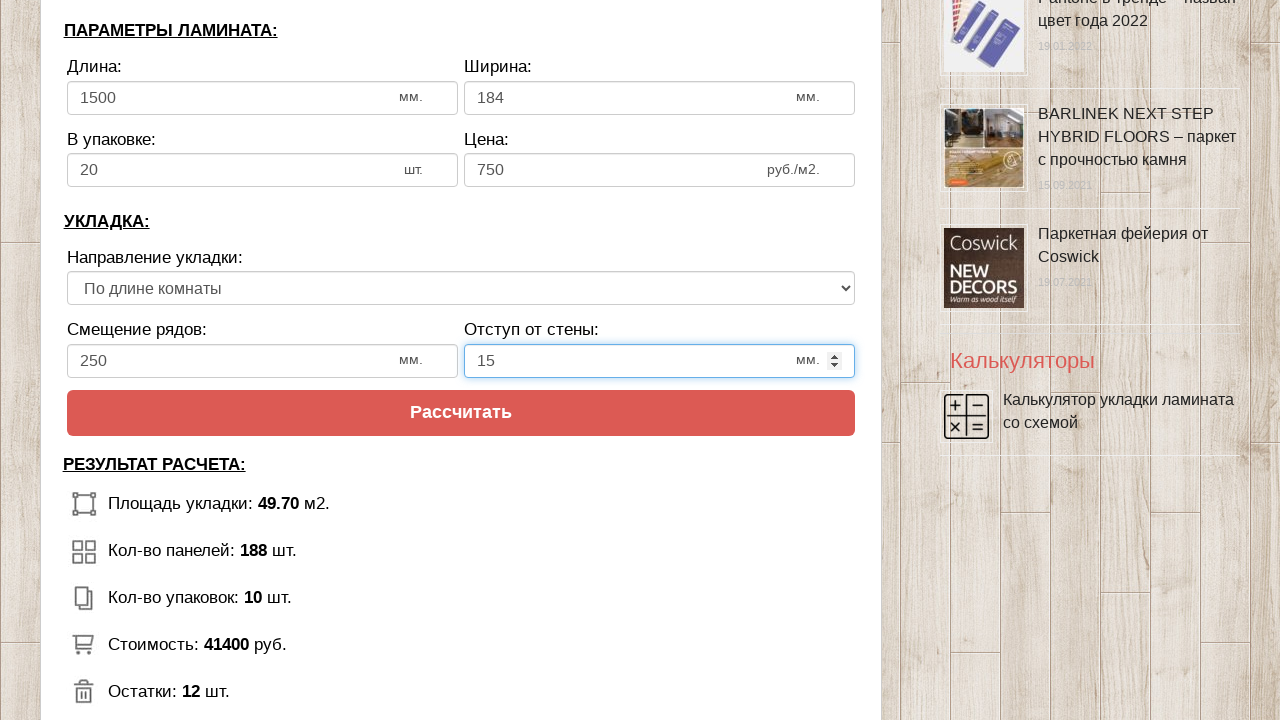

Pressed Enter to confirm wall distance on input[name='calc_walldist']
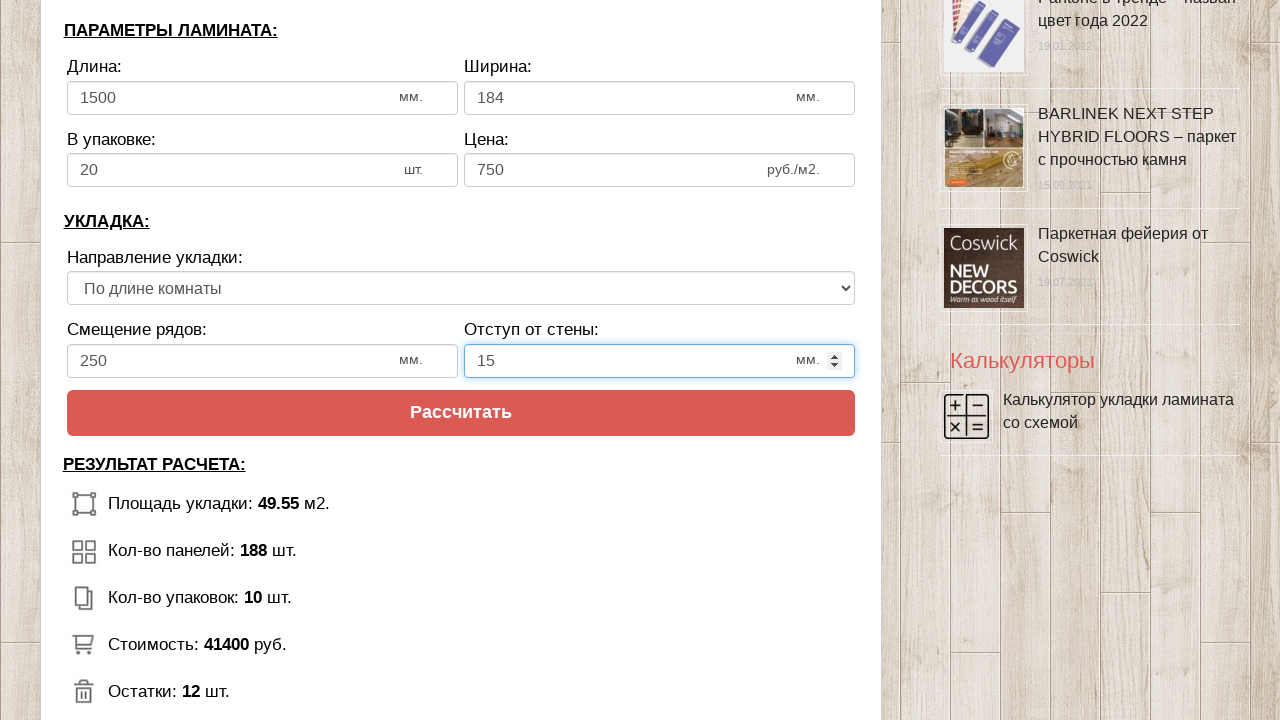

Clicked calculate button at (461, 413) on .btn.btn-secondary.btn-lg.tocalc
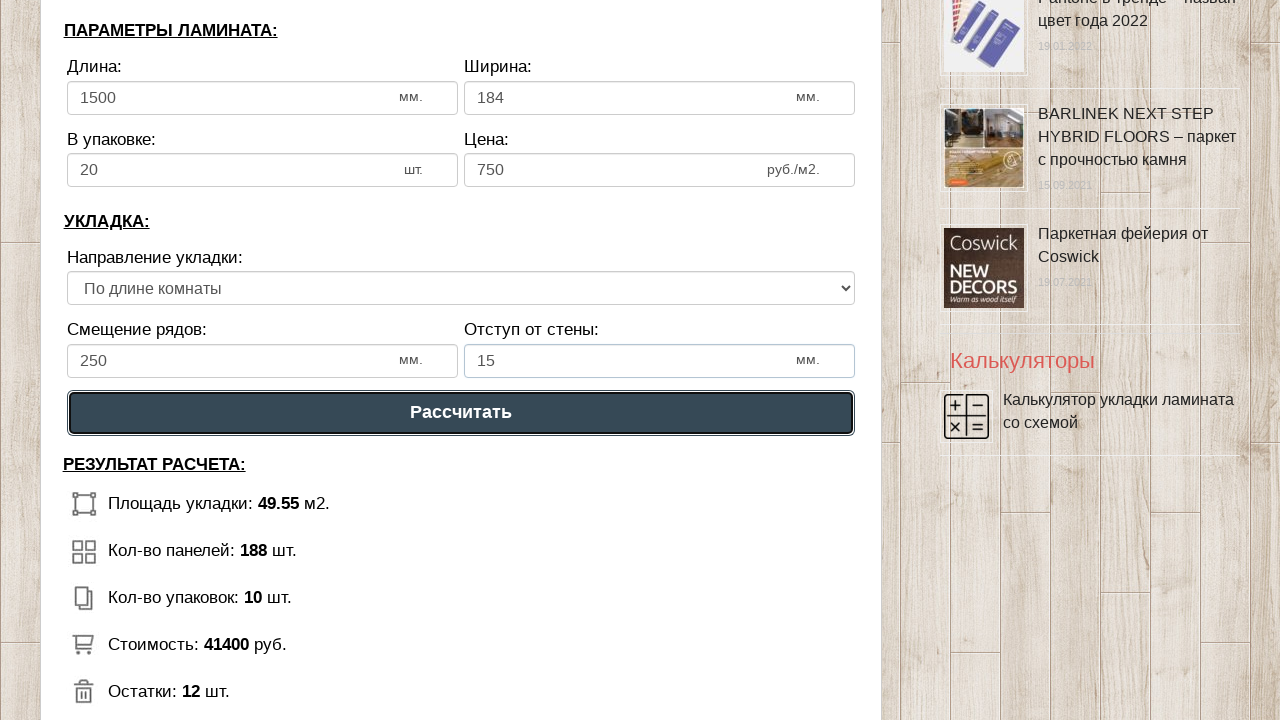

Calculation result displayed successfully
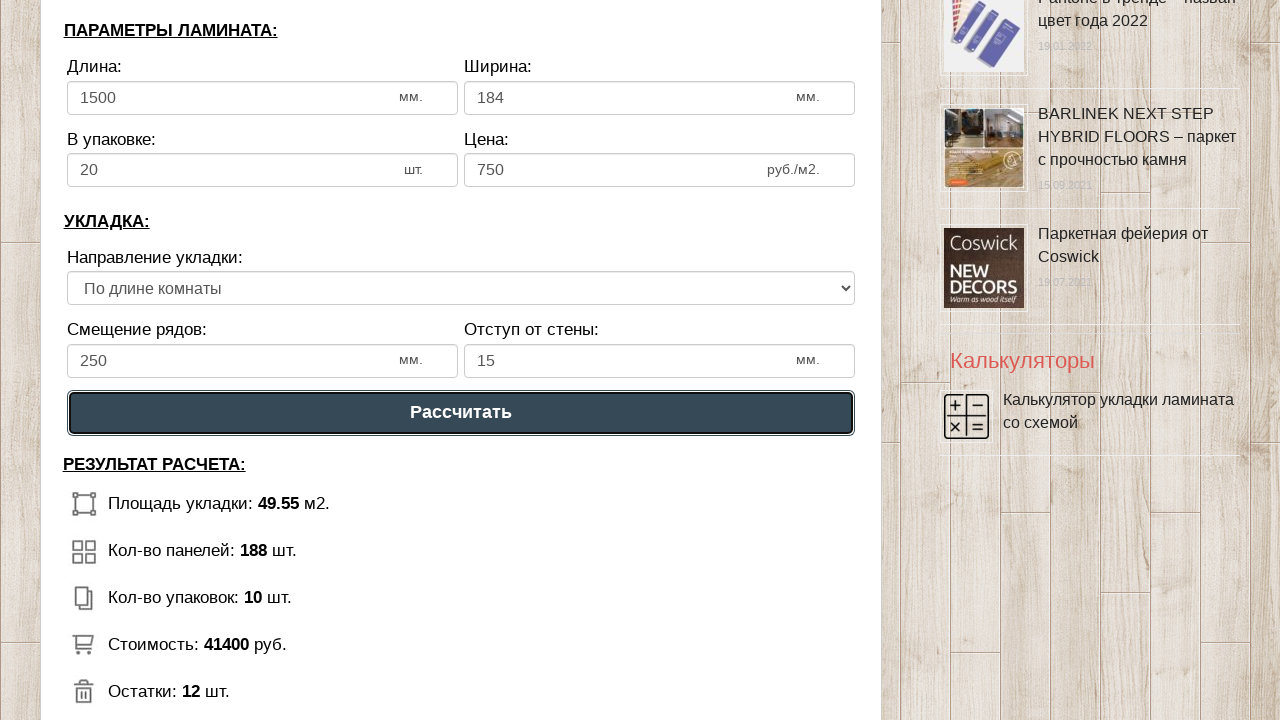

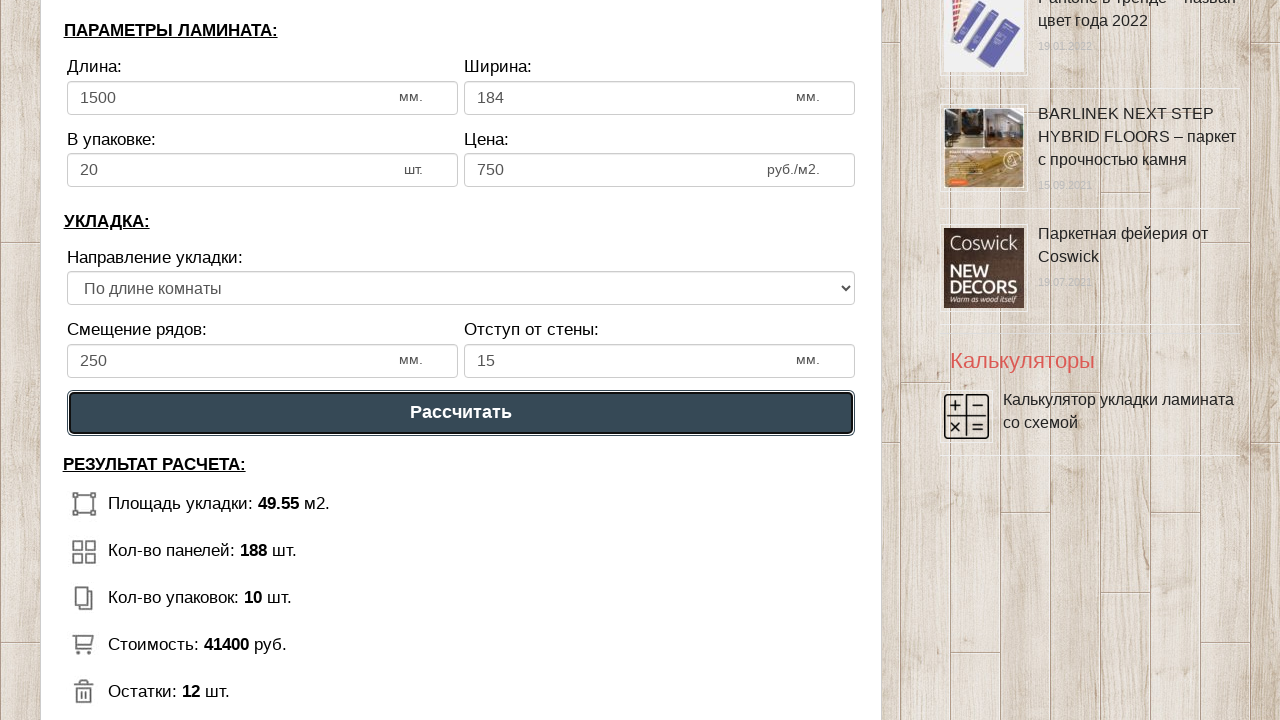